Tests jQuery UI autocomplete functionality by typing "Apple" in the search field and selecting "Applescript" from the dropdown

Starting URL: https://jqueryui.com/autocomplete/

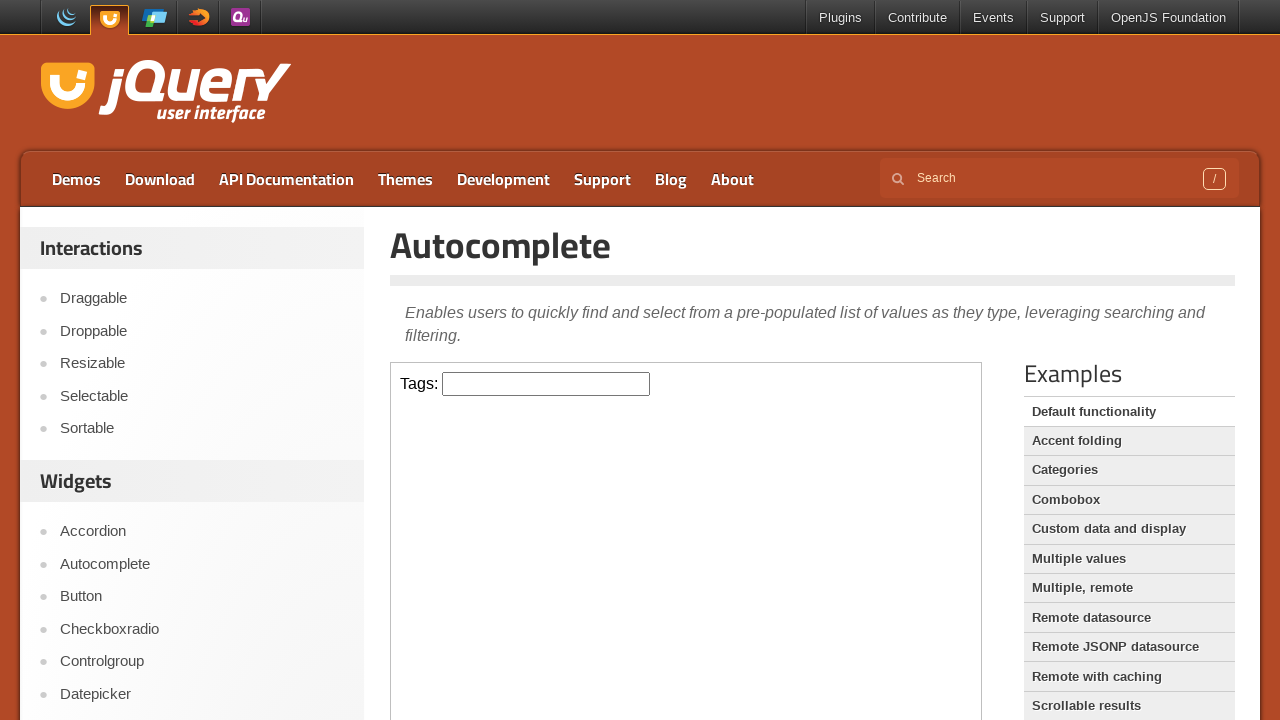

Located the iframe containing the autocomplete demo
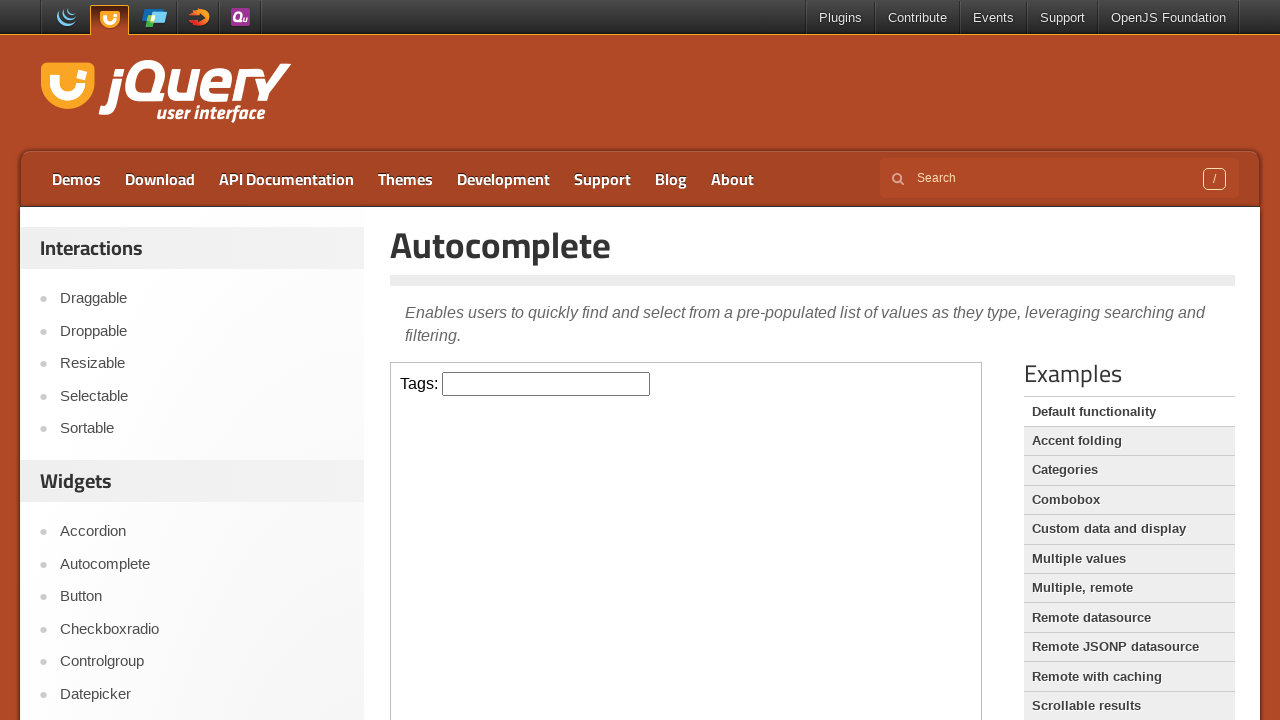

Typed 'Apple' into the search field on iframe >> nth=0 >> internal:control=enter-frame >> #tags
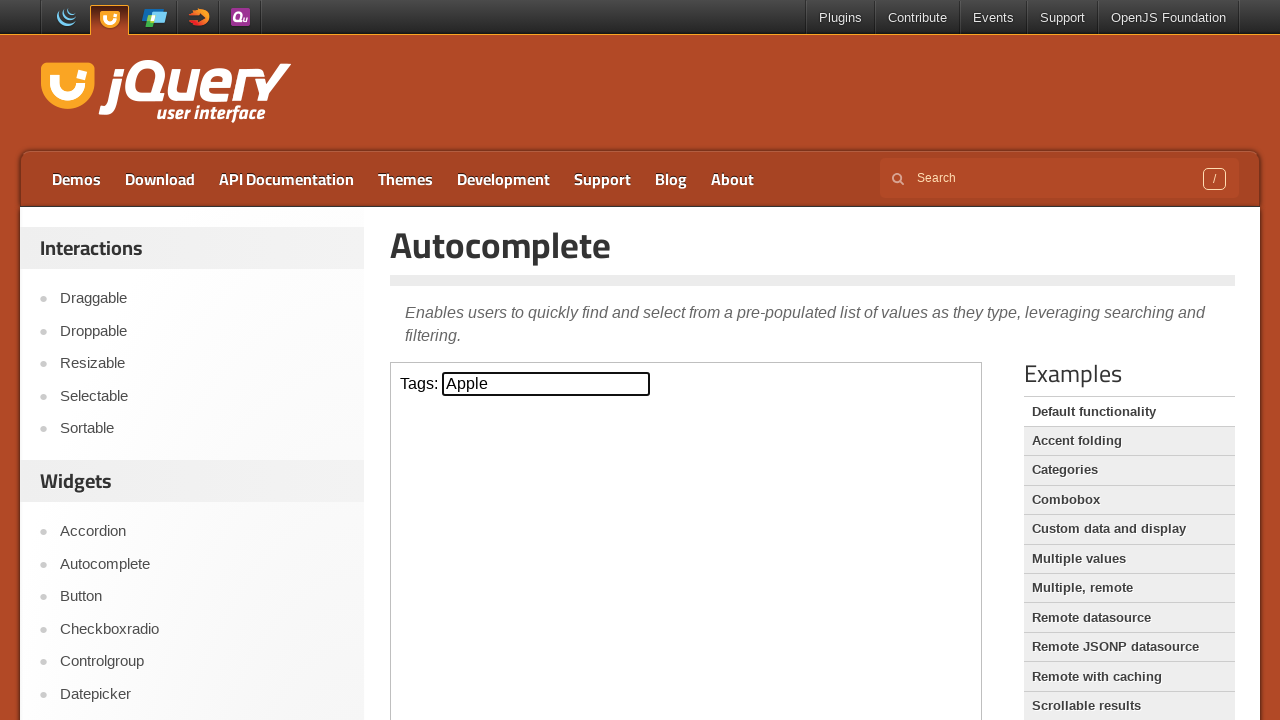

Clicked on 'Applescript' option from the autocomplete dropdown at (546, 409) on iframe >> nth=0 >> internal:control=enter-frame >> xpath=//*[@id='ui-id-1']//div
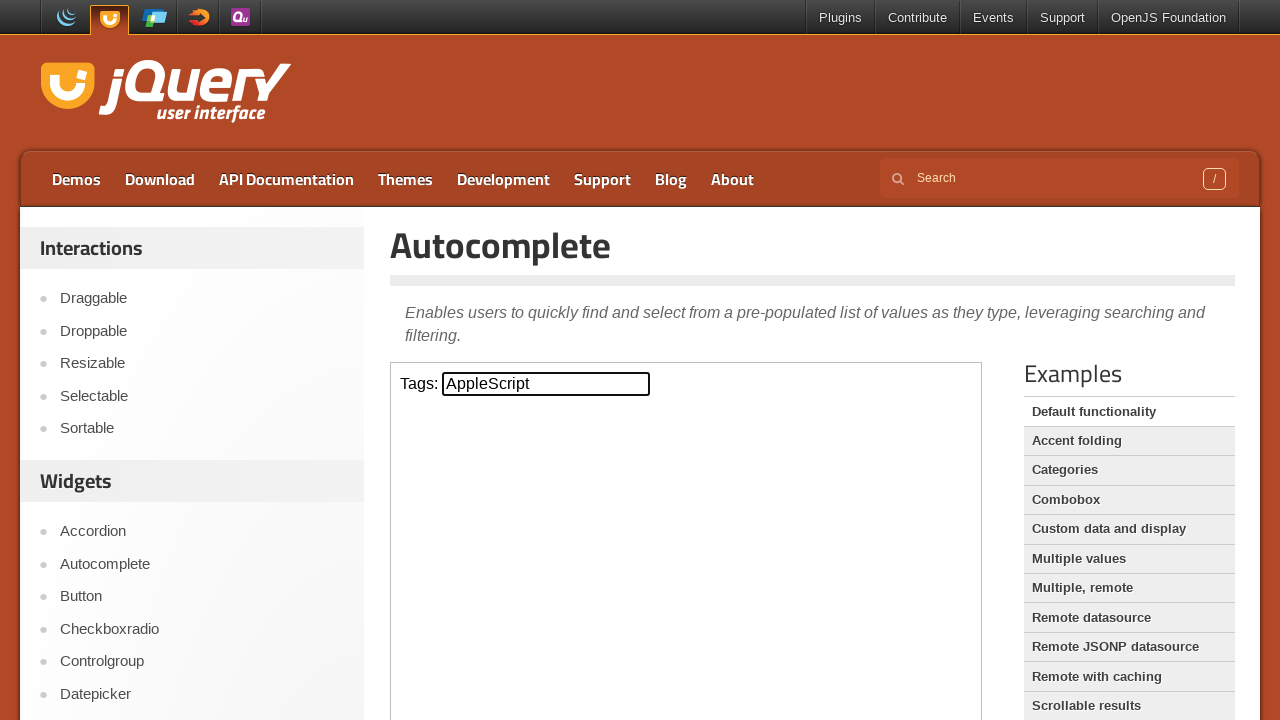

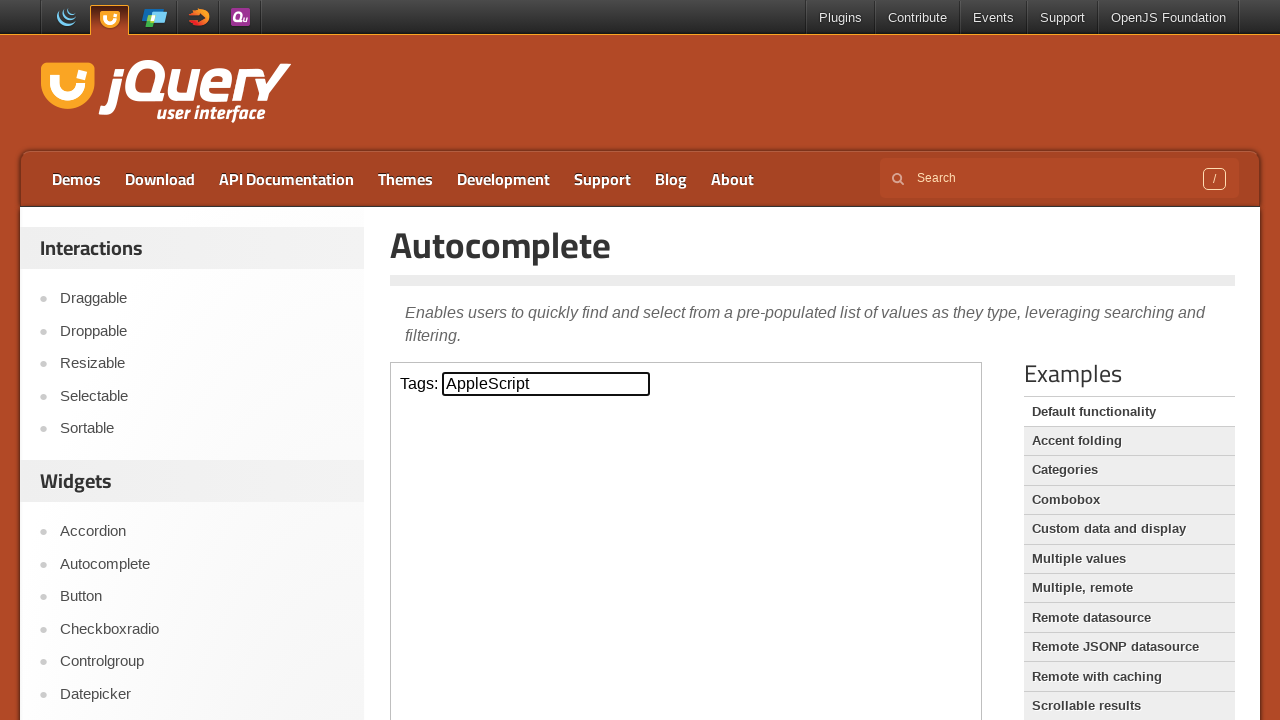